Tests clicking on three dialog buttons (Alert, Confirmation, Prompt) without handling the dialogs that appear

Starting URL: https://zimaev.github.io/dialog/

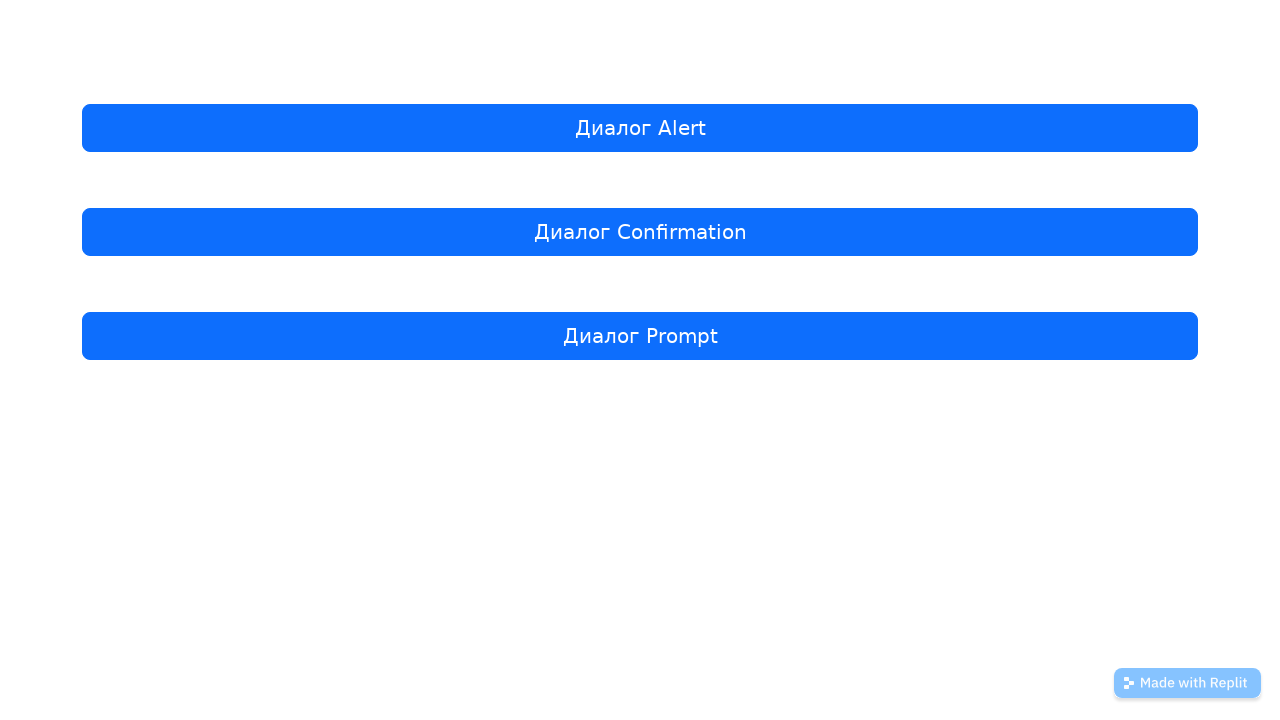

Clicked Alert dialog button at (640, 128) on internal:text="\u0414\u0438\u0430\u043b\u043e\u0433 Alert"i
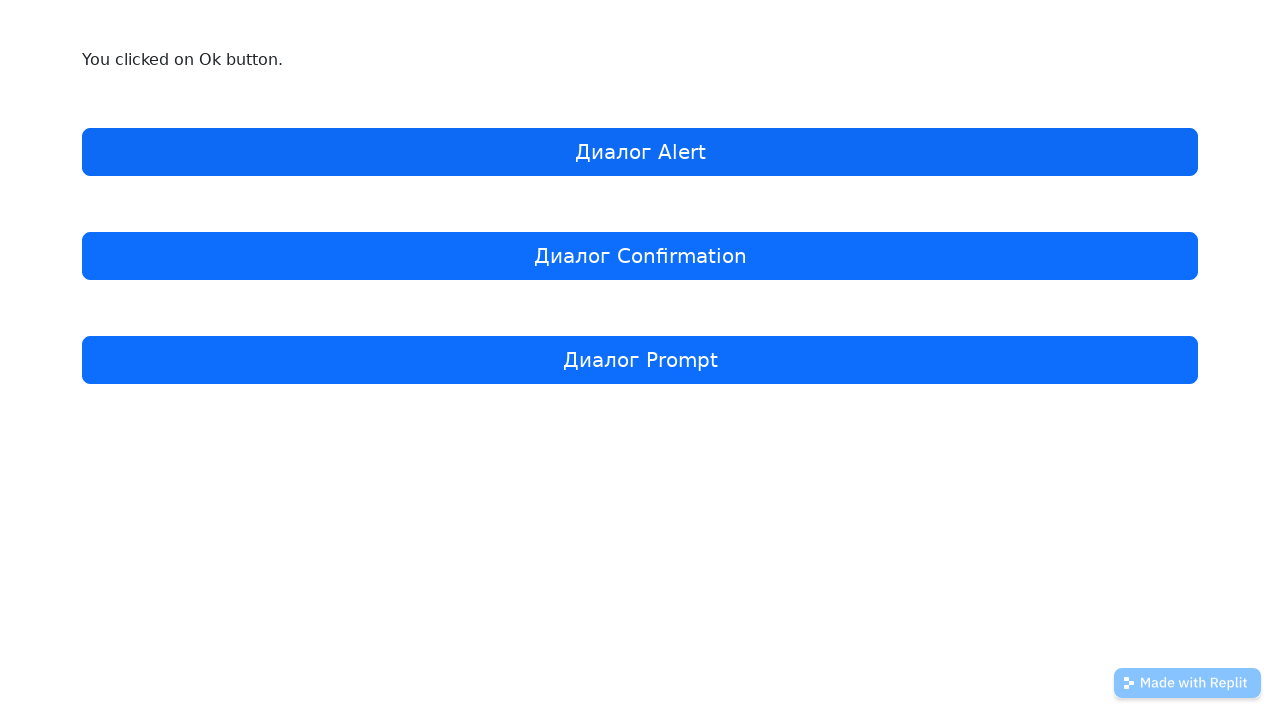

Clicked Confirmation dialog button at (640, 256) on internal:text="\u0414\u0438\u0430\u043b\u043e\u0433 Confirmation"i
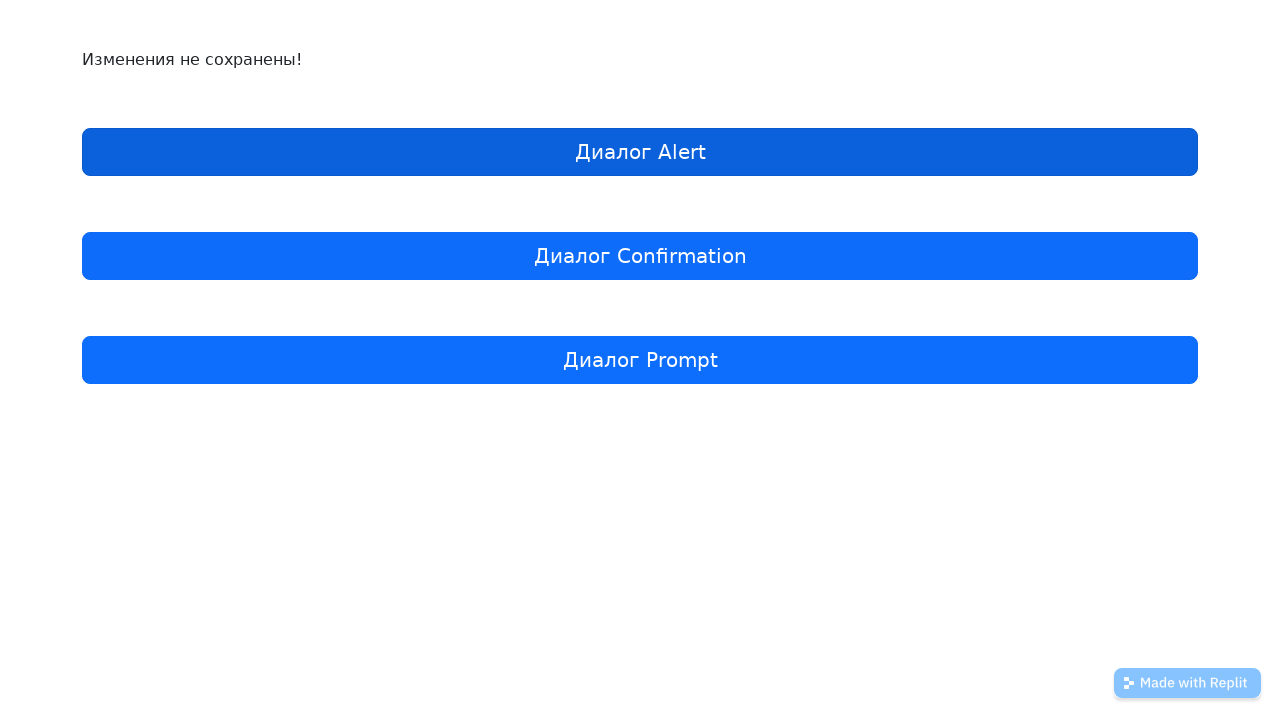

Clicked Prompt dialog button at (640, 360) on internal:text="\u0414\u0438\u0430\u043b\u043e\u0433 Prompt"i
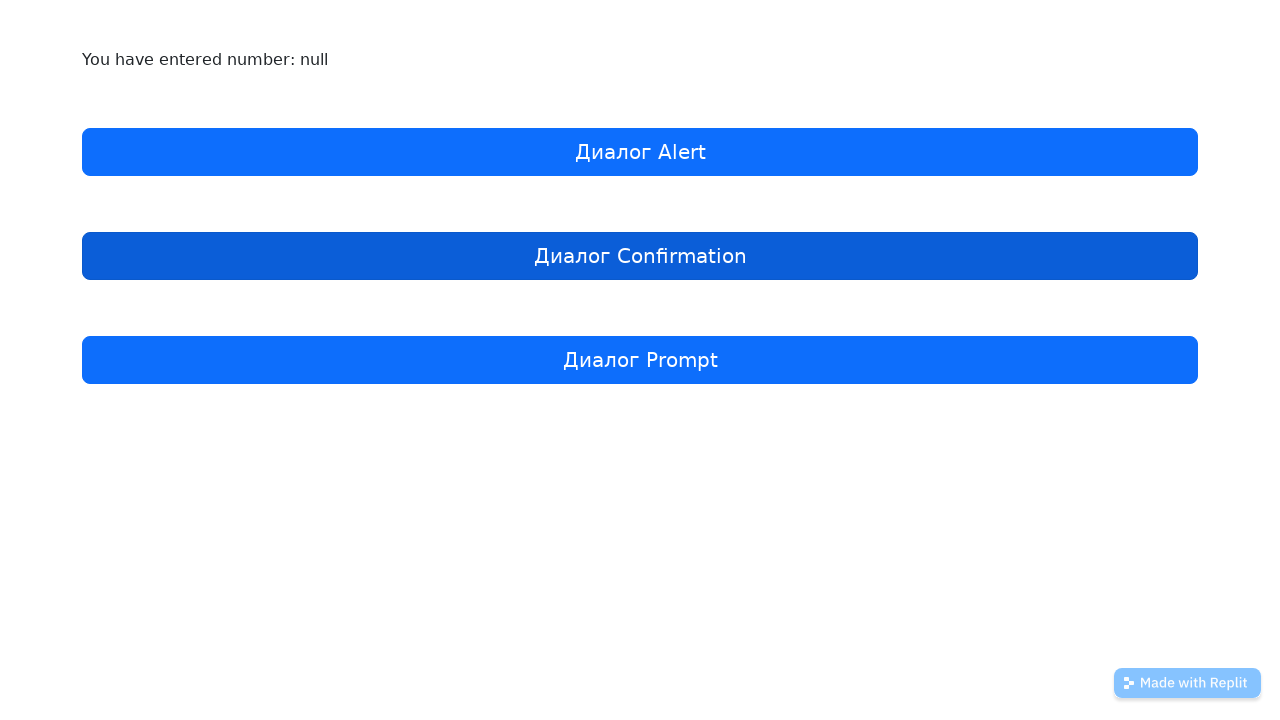

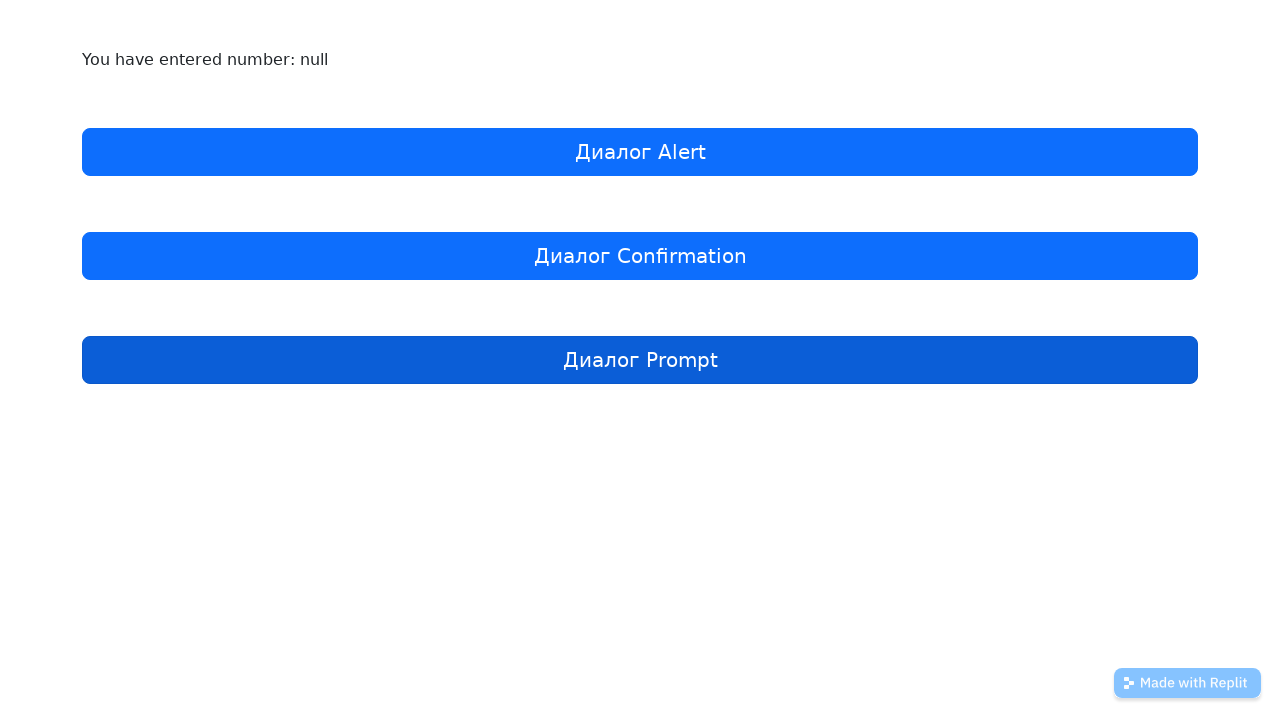